Tests clearing the complete state of all items by checking and then unchecking the 'Mark all as complete' checkbox.

Starting URL: https://demo.playwright.dev/todomvc

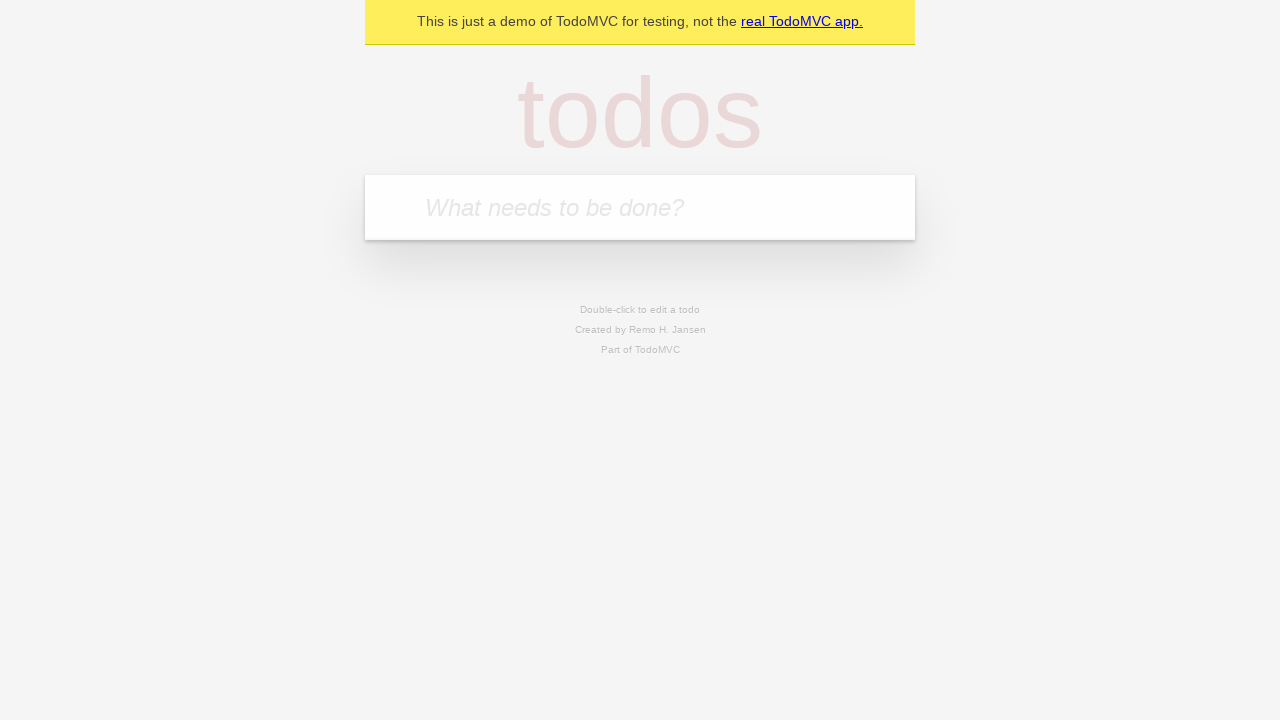

Filled todo input with 'buy some cheese' on internal:attr=[placeholder="What needs to be done?"i]
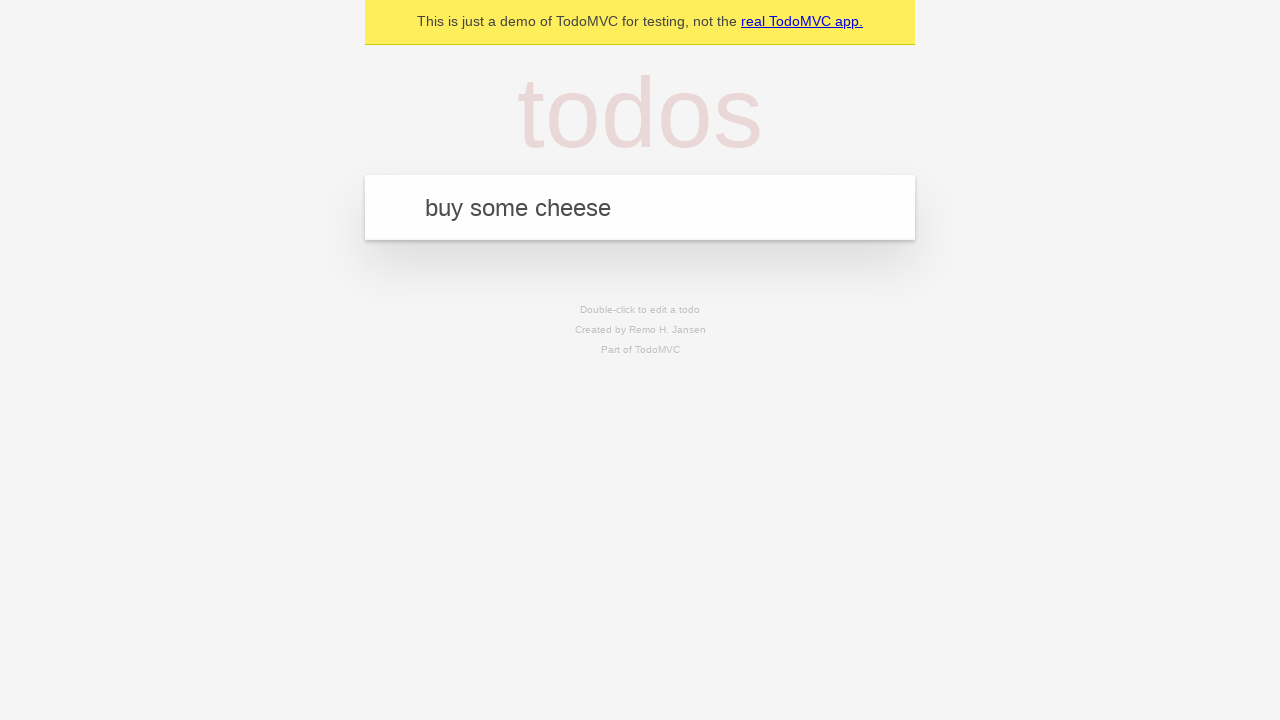

Pressed Enter to add first todo on internal:attr=[placeholder="What needs to be done?"i]
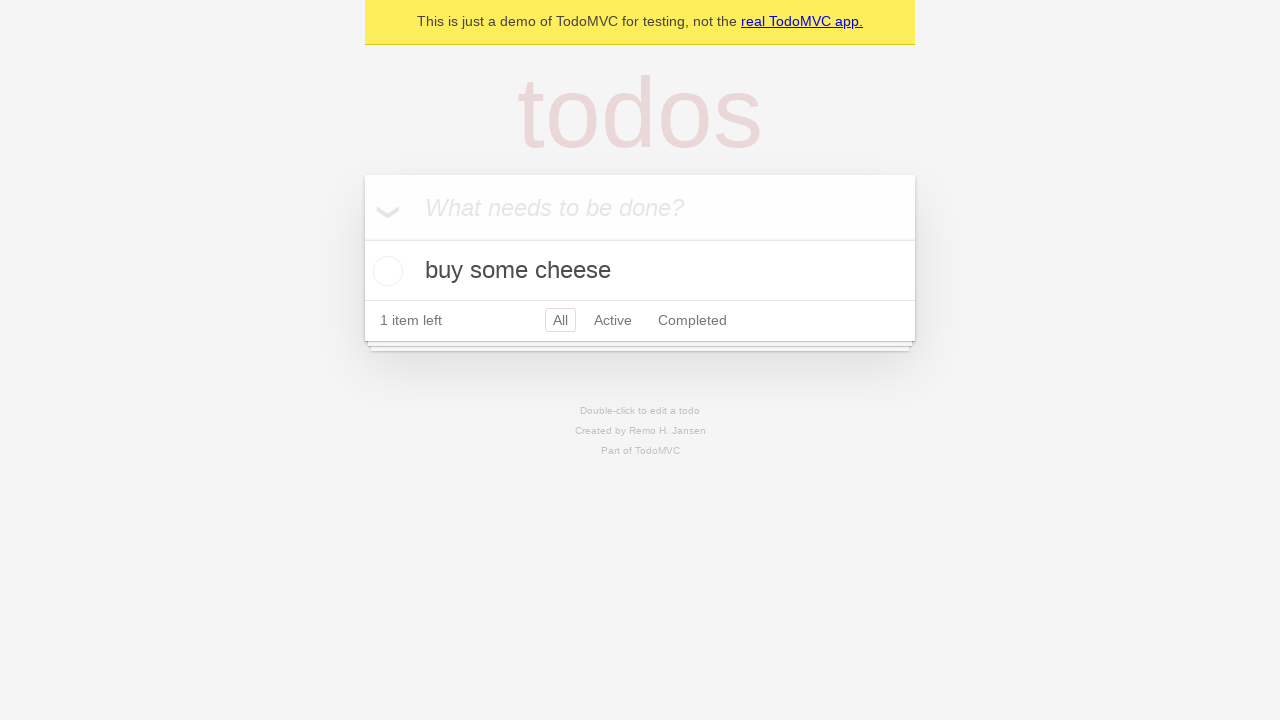

Filled todo input with 'feed the cat' on internal:attr=[placeholder="What needs to be done?"i]
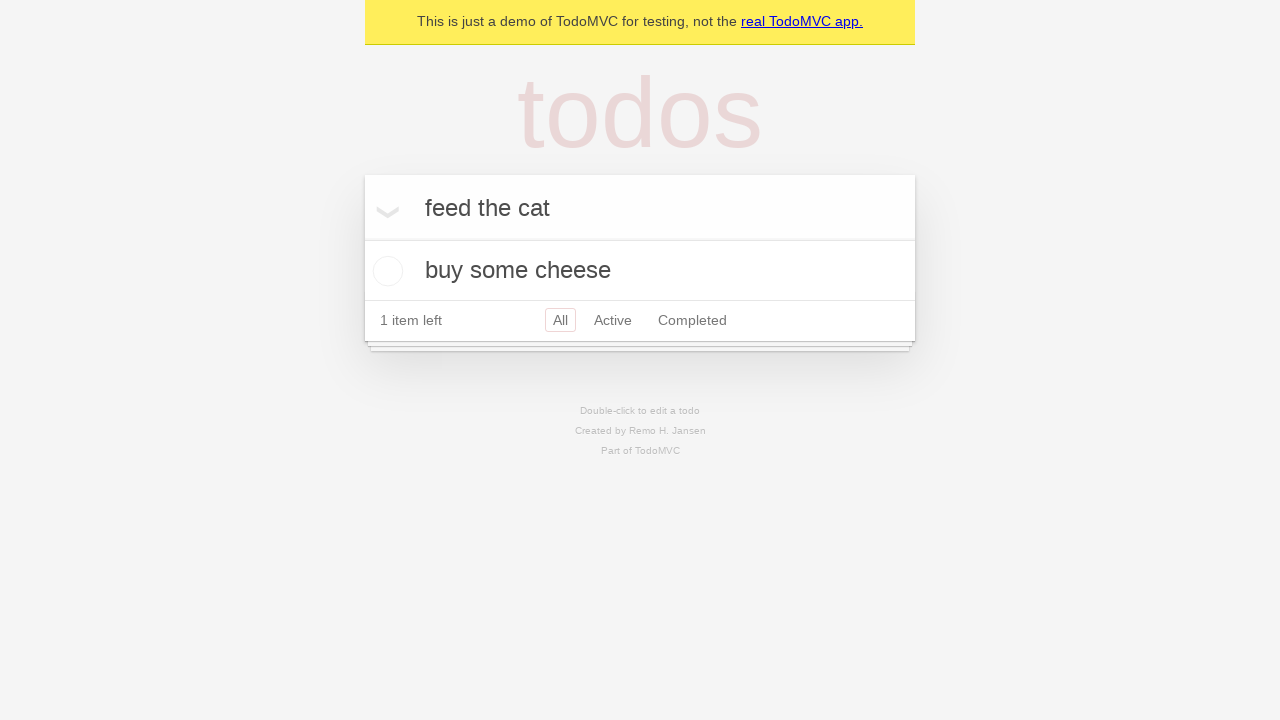

Pressed Enter to add second todo on internal:attr=[placeholder="What needs to be done?"i]
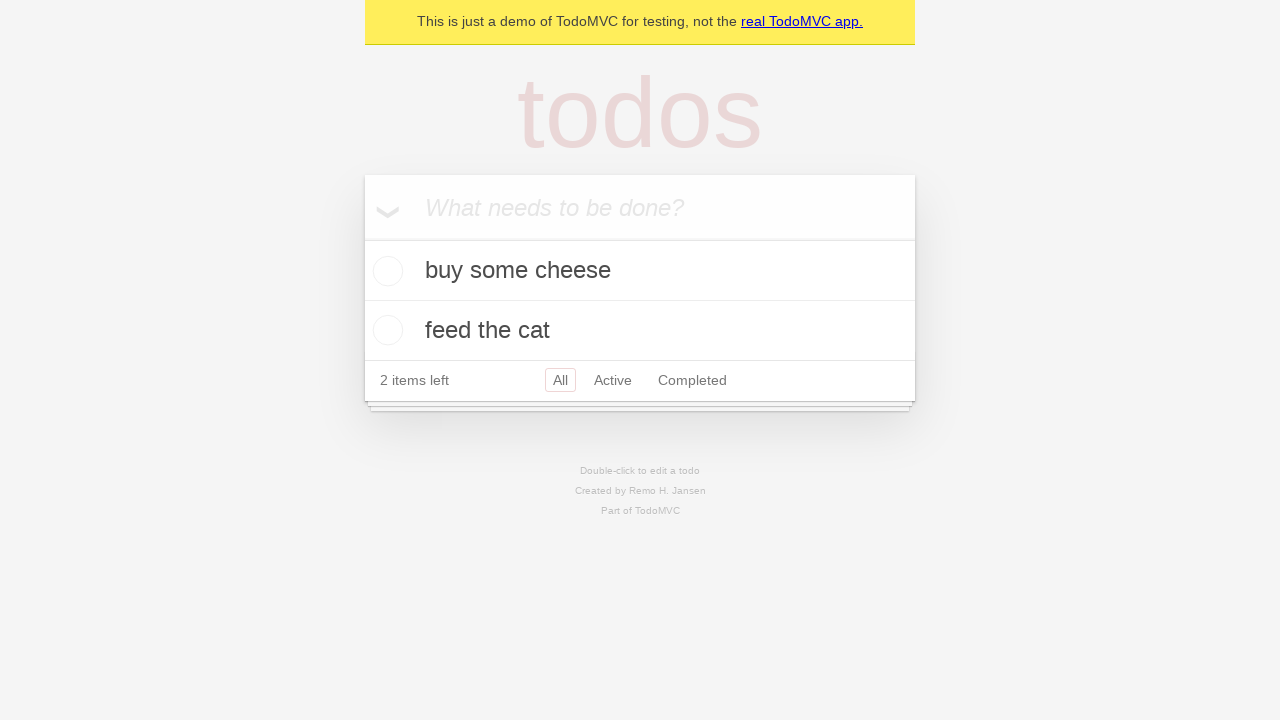

Filled todo input with 'book a doctors appointment' on internal:attr=[placeholder="What needs to be done?"i]
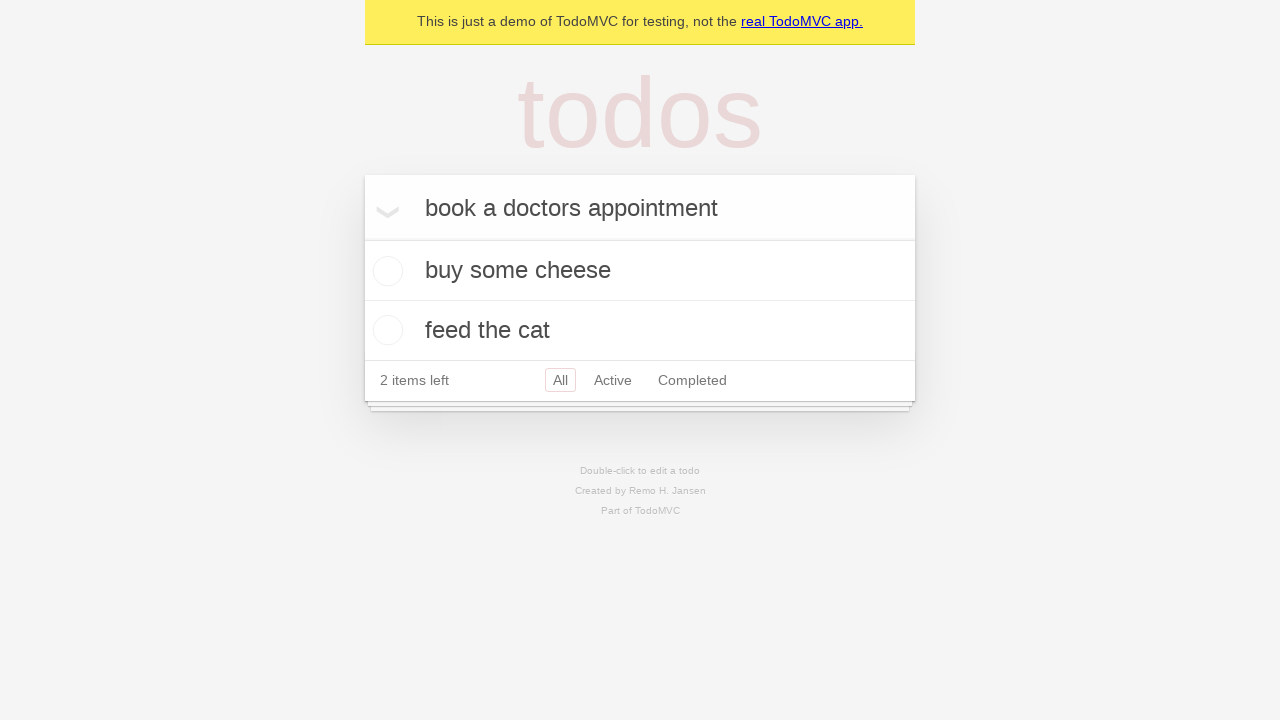

Pressed Enter to add third todo on internal:attr=[placeholder="What needs to be done?"i]
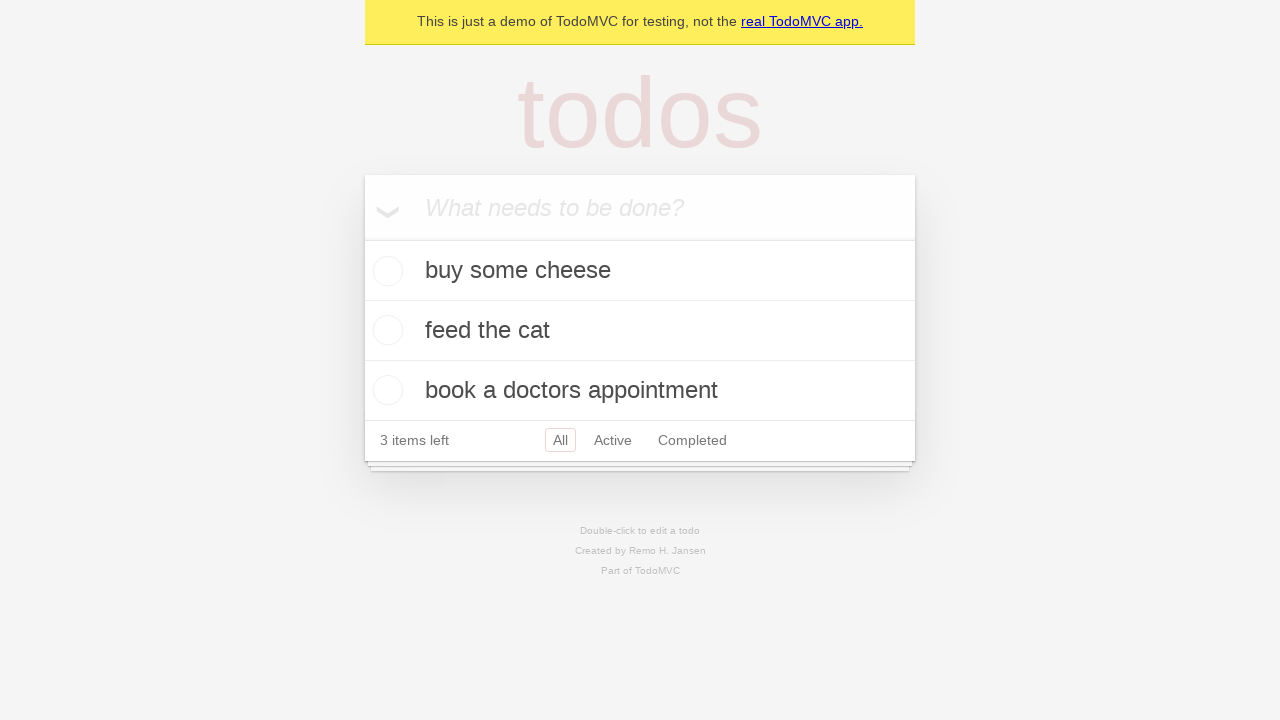

Checked 'Mark all as complete' checkbox to mark all todos as complete at (362, 238) on internal:label="Mark all as complete"i
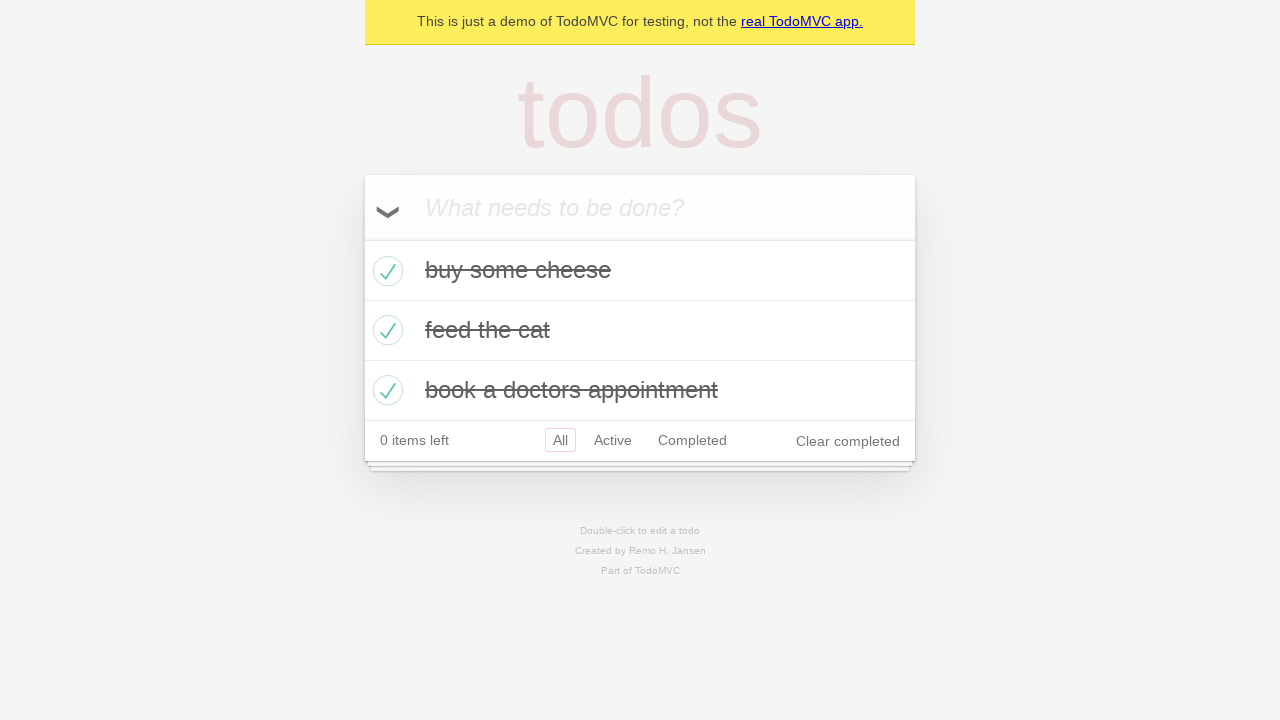

Unchecked 'Mark all as complete' checkbox to clear complete state of all todos at (362, 238) on internal:label="Mark all as complete"i
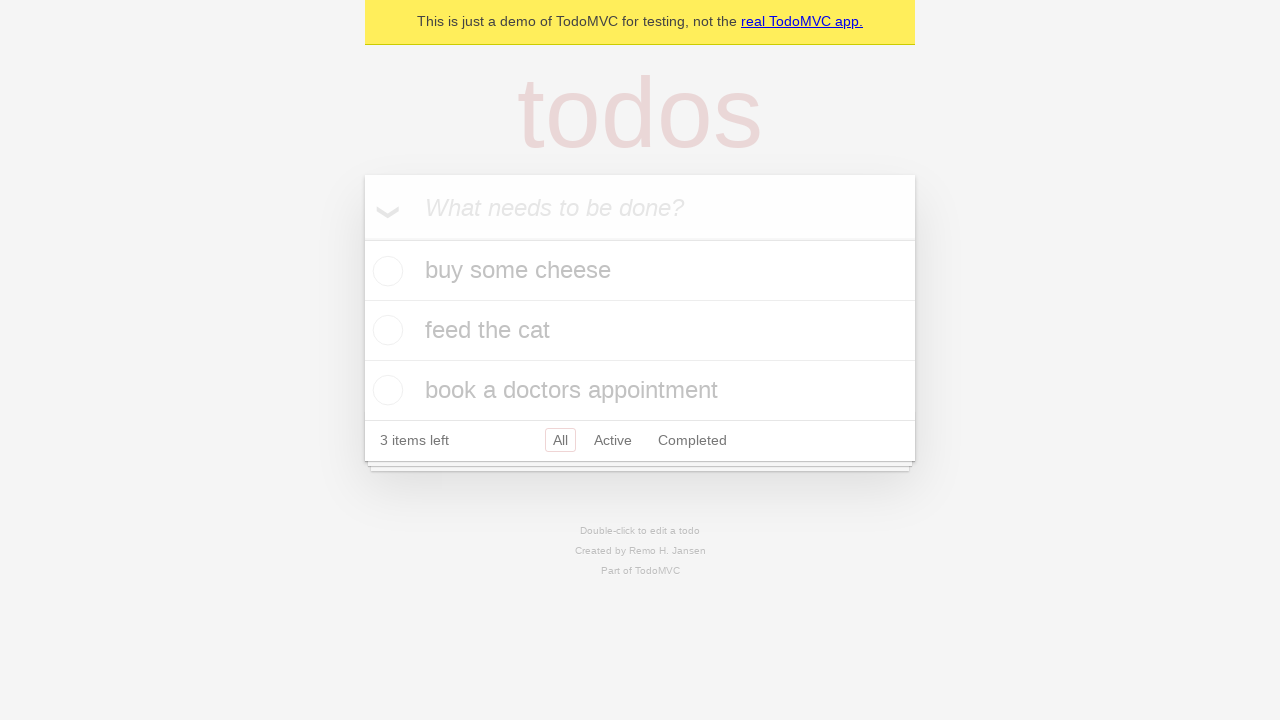

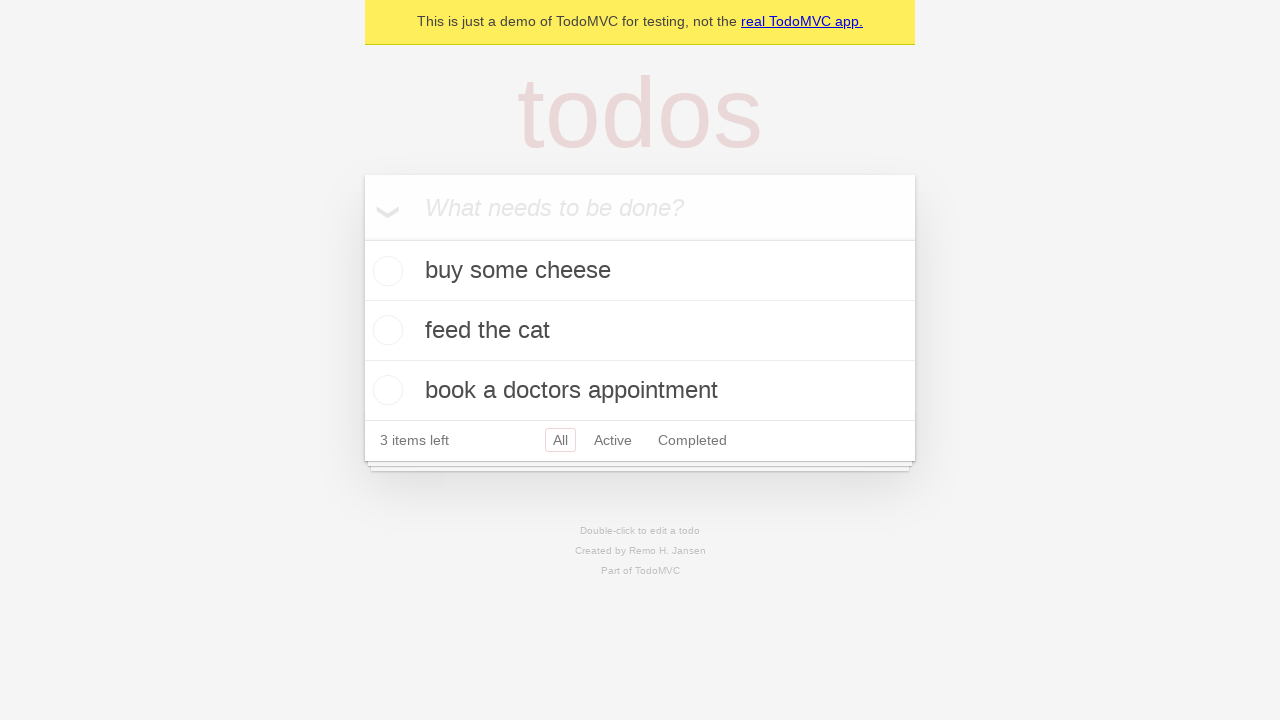